Tests the jQuery UI resizable widget by switching to the demo iframe and performing a drag operation on the resize handle to resize the element by 50x50 pixels.

Starting URL: https://jqueryui.com/resizable/

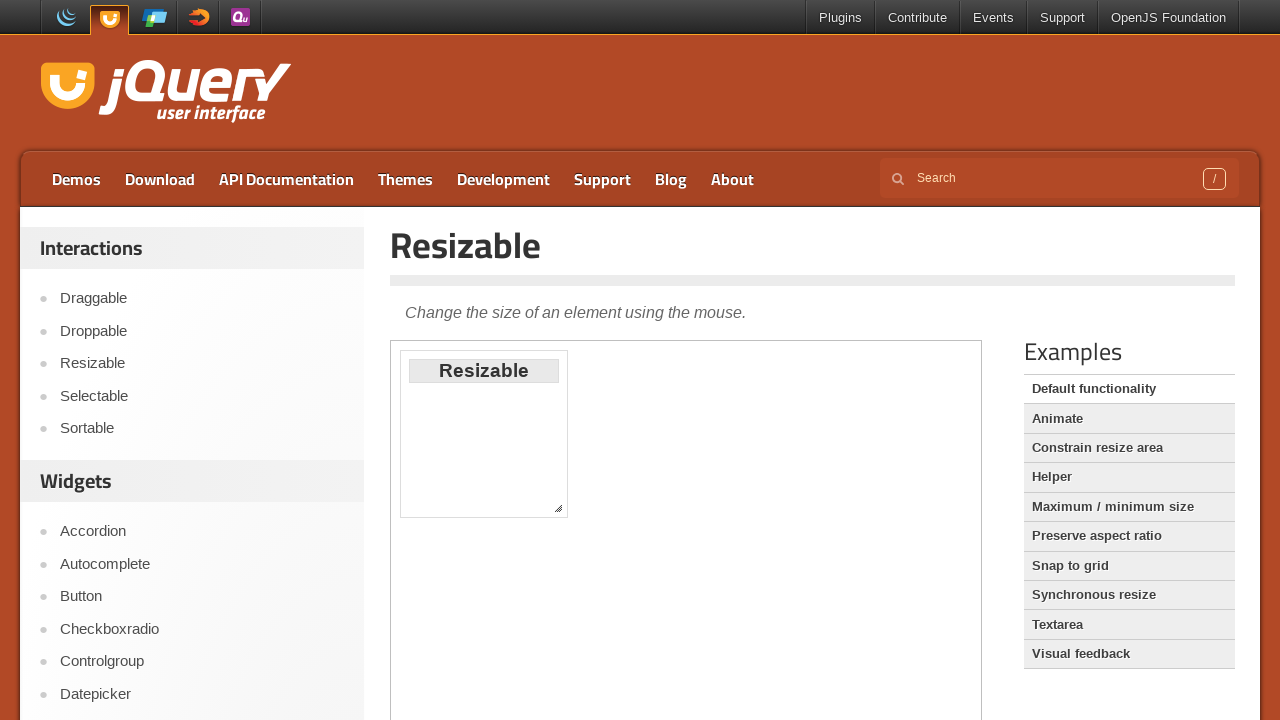

Verified page title is 'Resizable | jQuery UI'
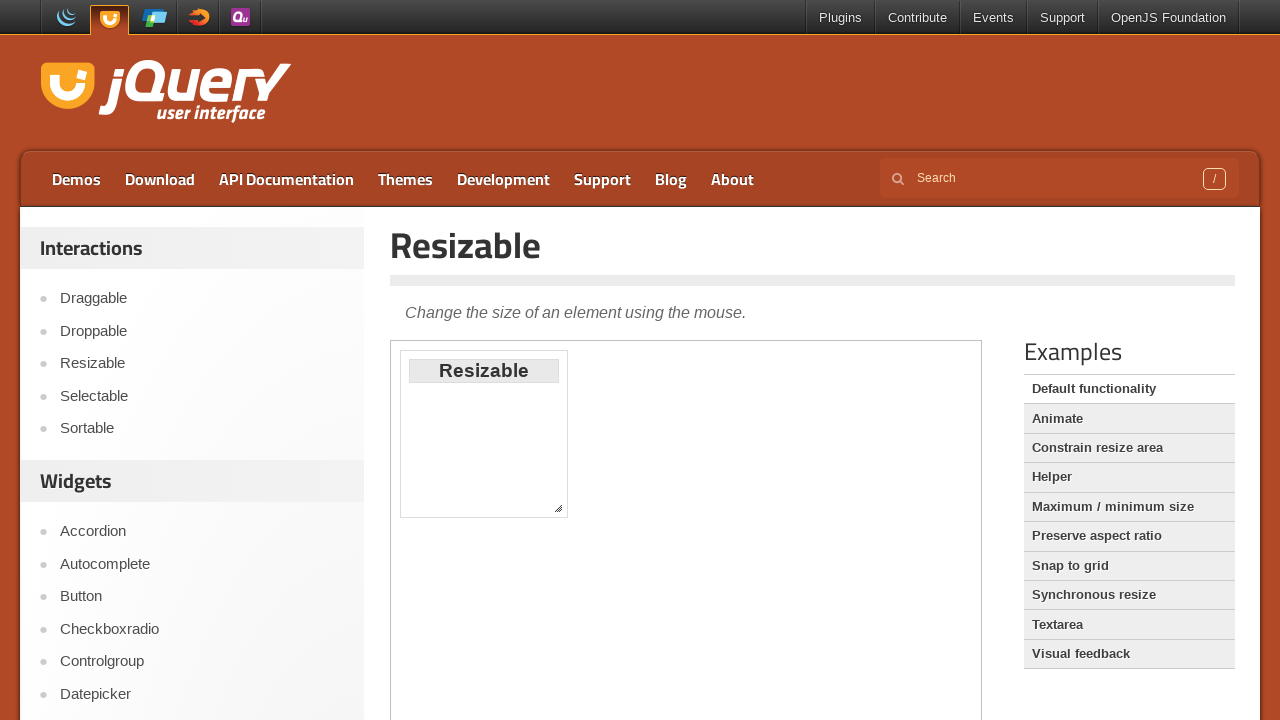

Located and switched to demo iframe
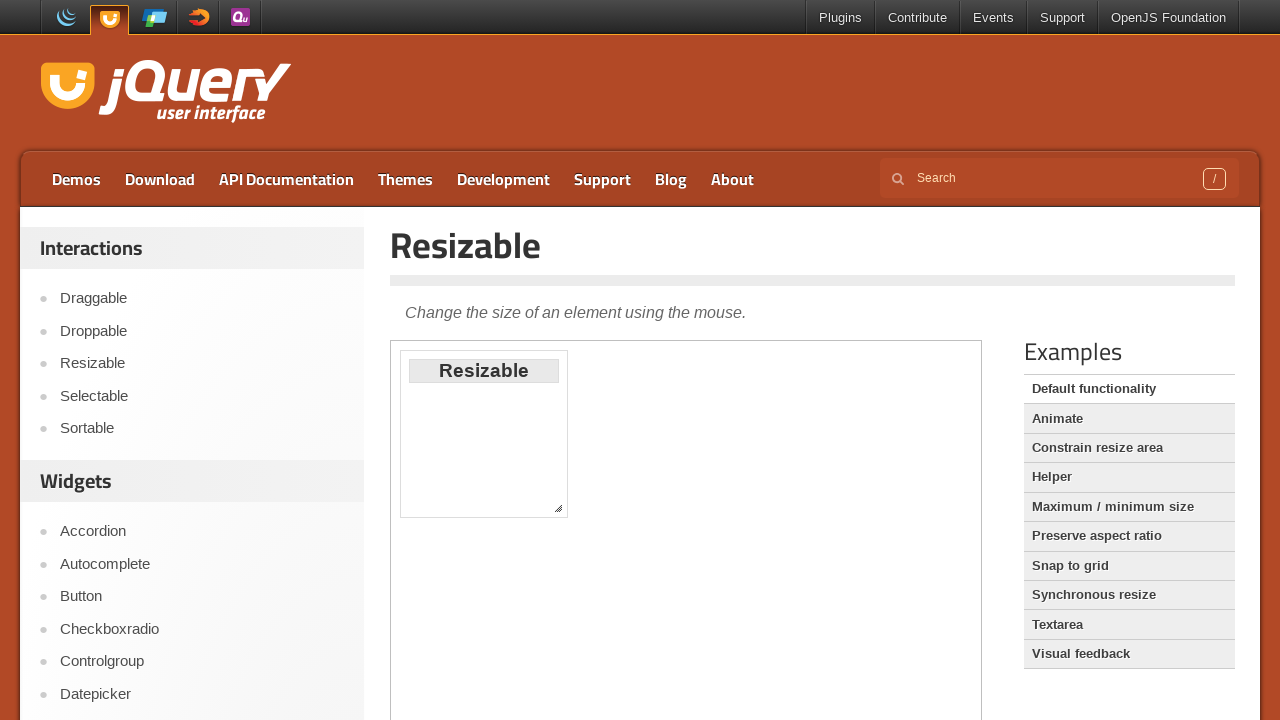

Located resize handle element within iframe
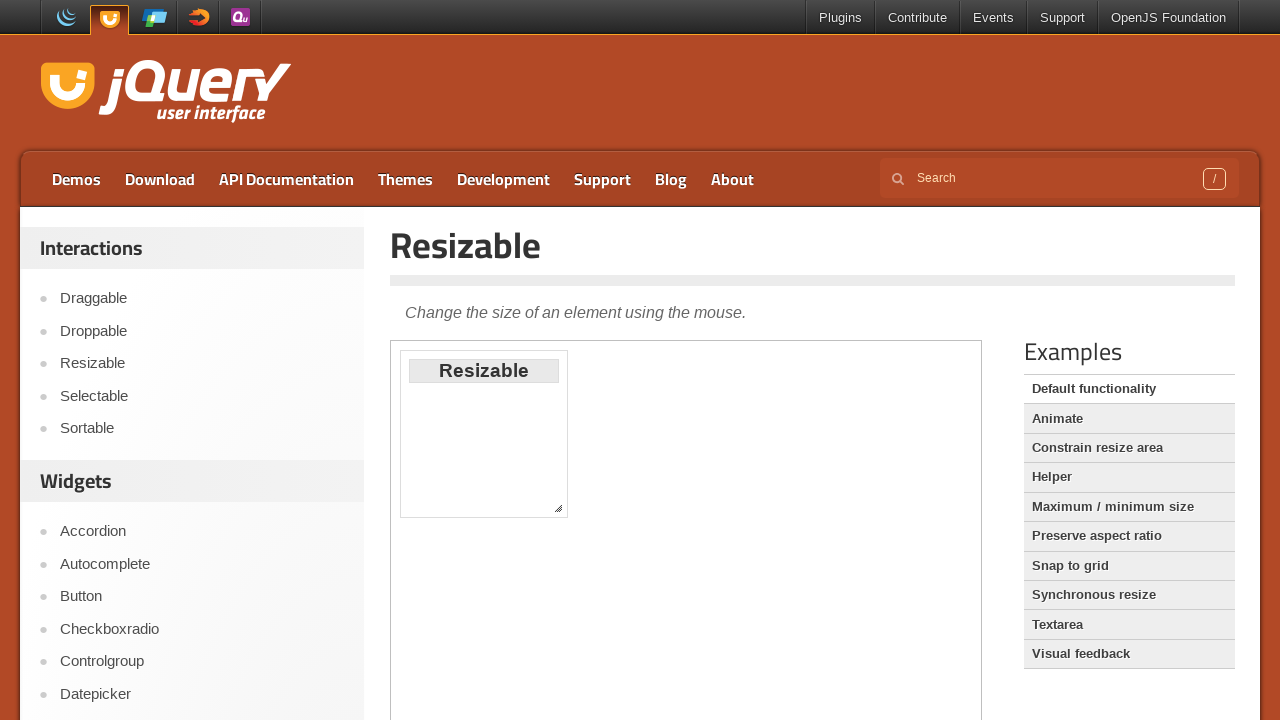

Retrieved bounding box of resize handle
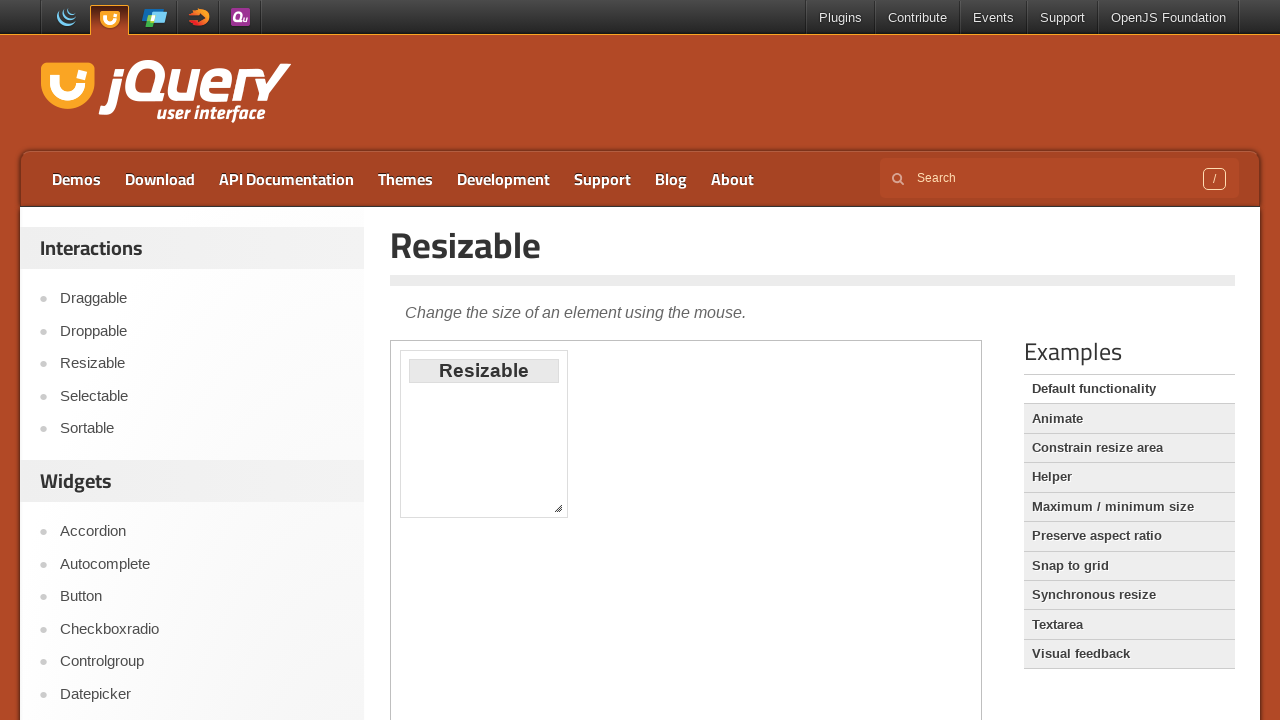

Hovered over resize handle at (558, 508) on iframe.demo-frame >> nth=0 >> internal:control=enter-frame >> div.ui-resizable-h
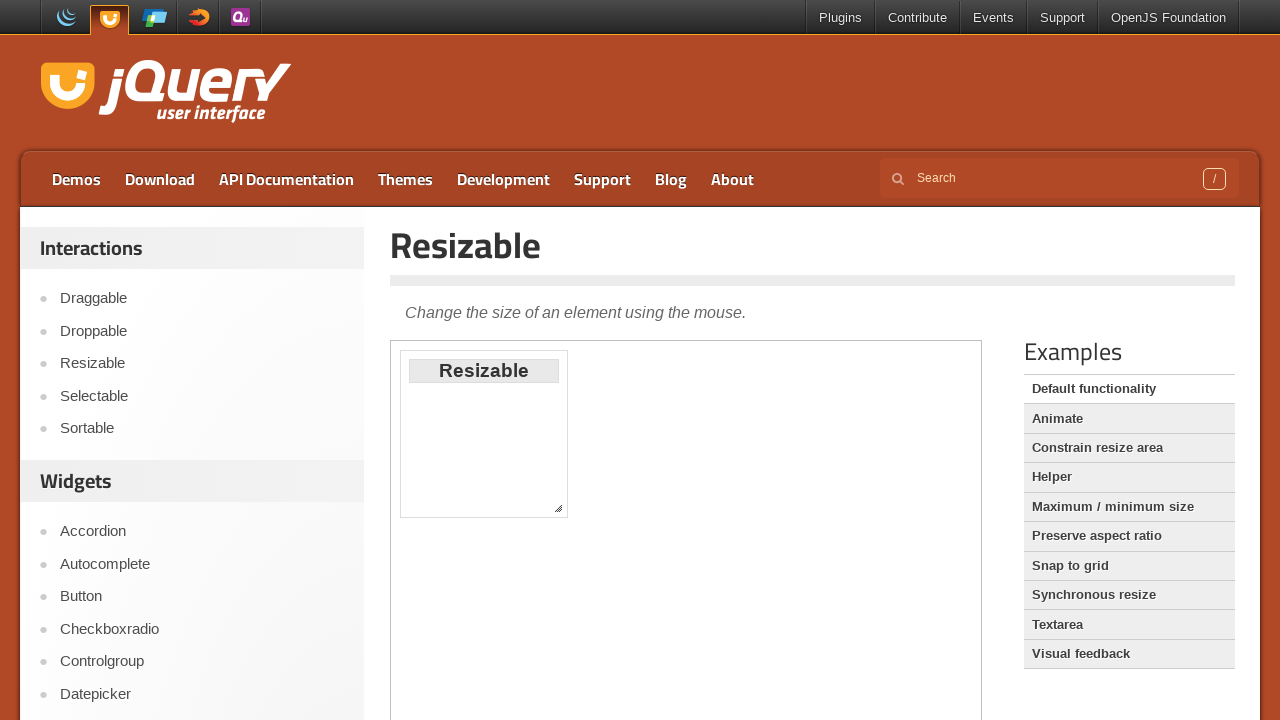

Pressed mouse button down on resize handle at (558, 508)
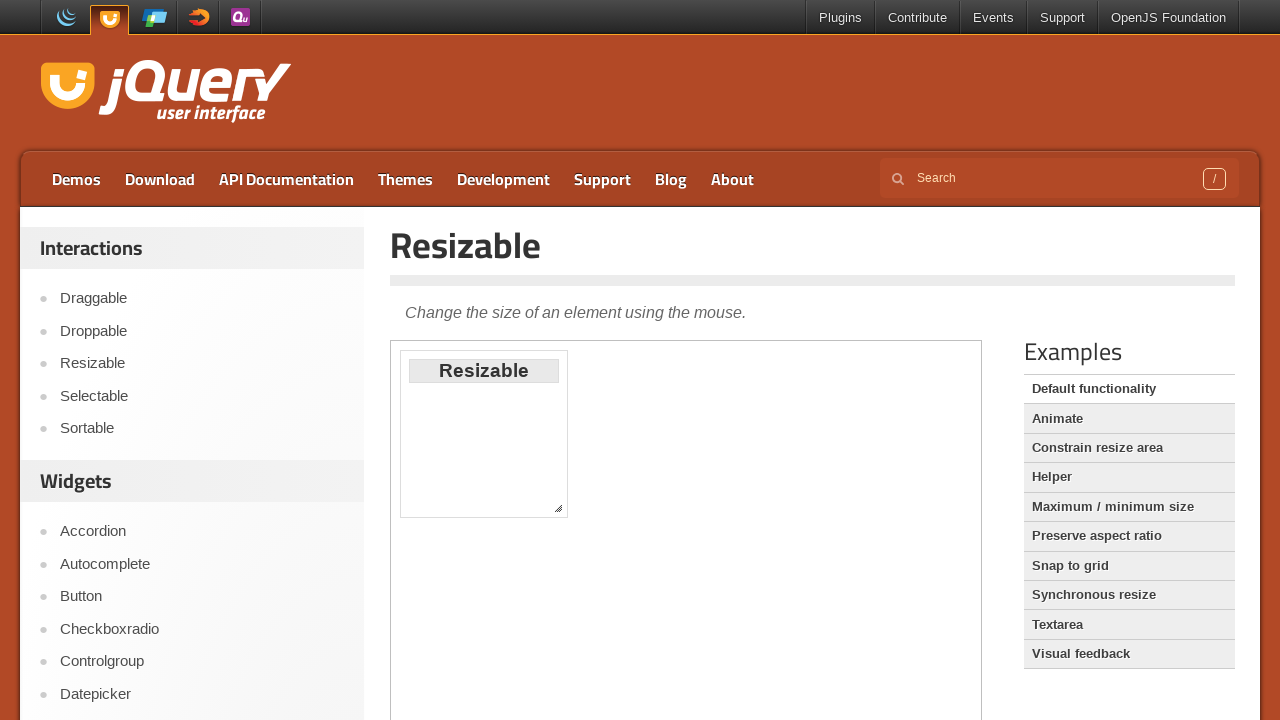

Dragged resize handle by 50x50 pixels to resize element at (608, 558)
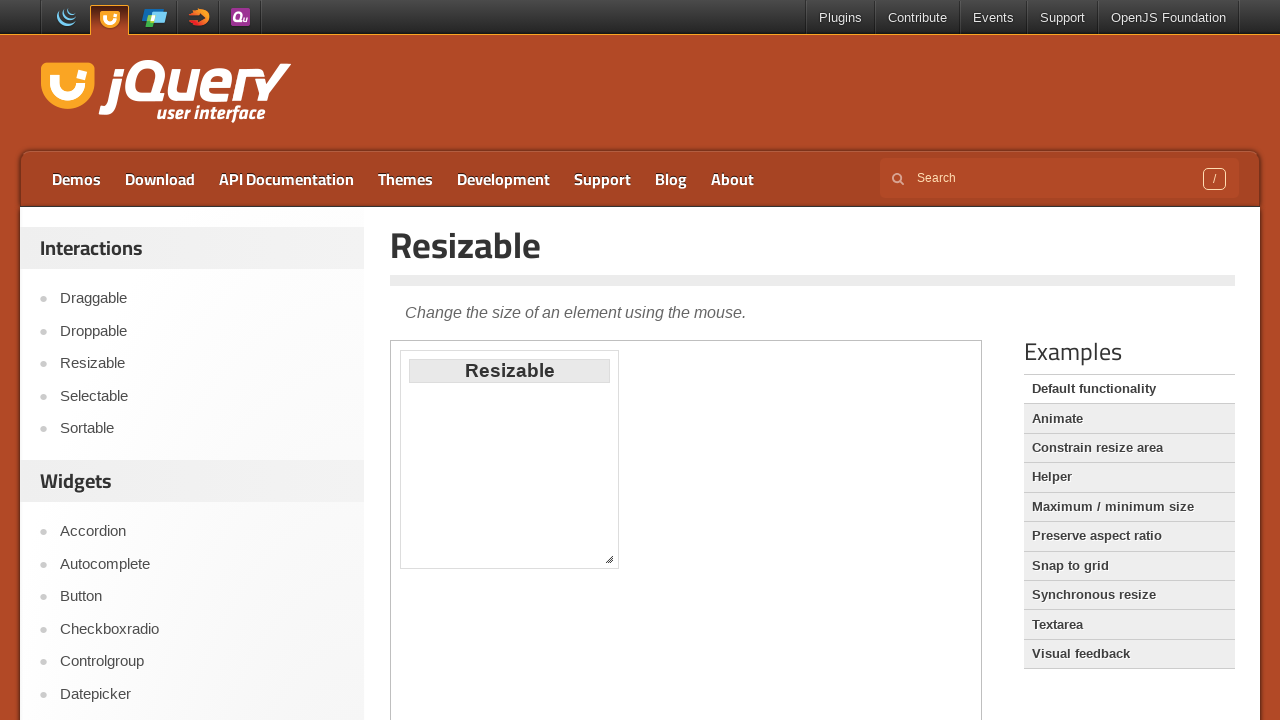

Released mouse button to complete resize operation at (608, 558)
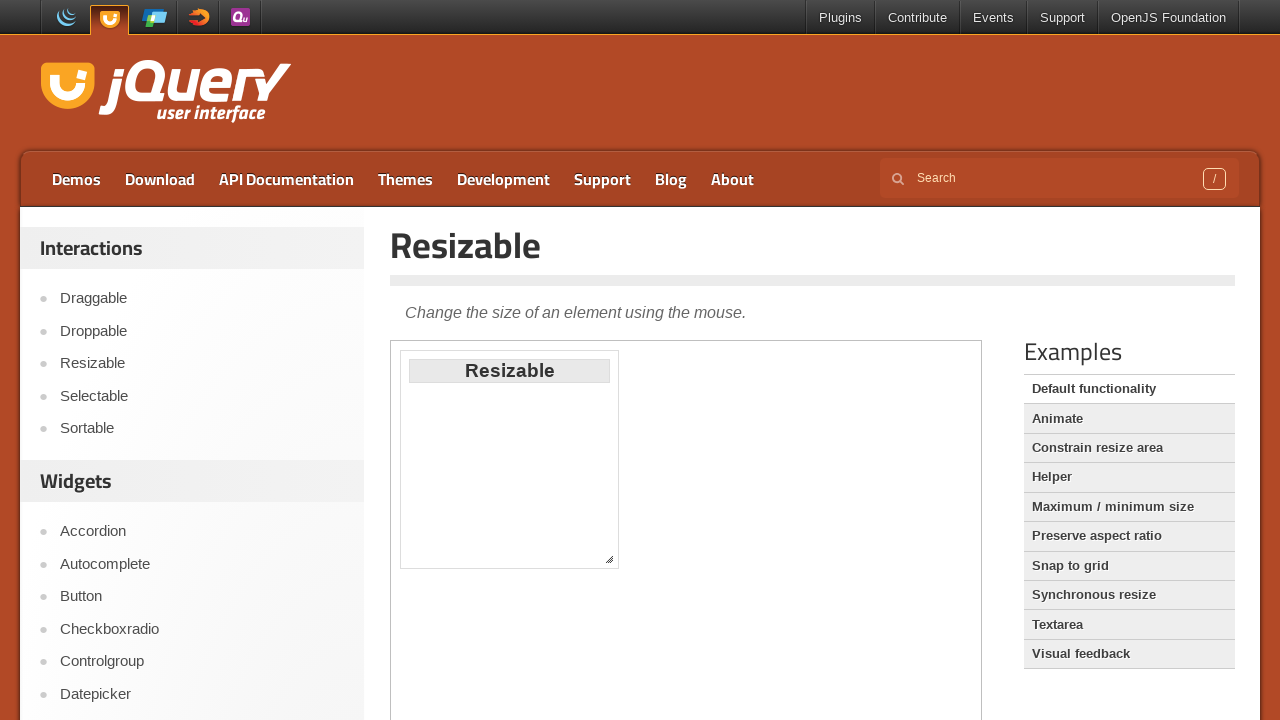

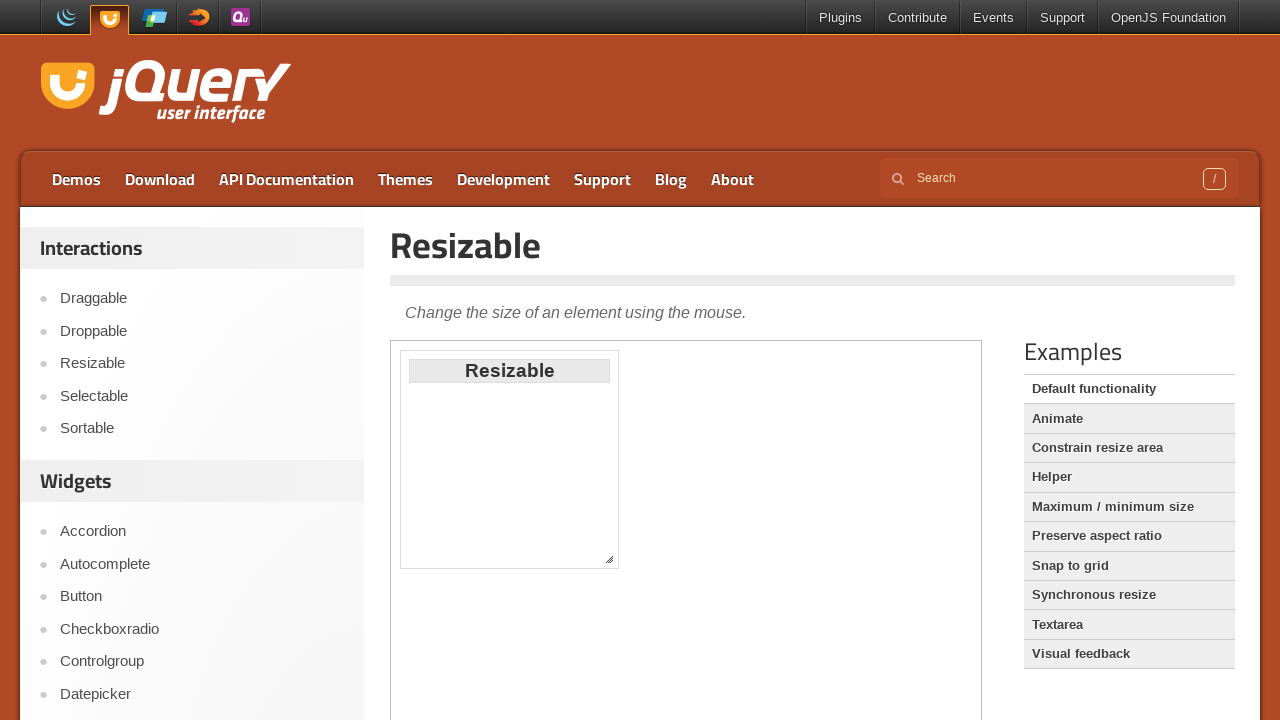